Tests window handling by clicking a link that opens a new window, extracting text from it, and using that text to fill a form field in the original window

Starting URL: https://rahulshettyacademy.com/loginpagePractise/

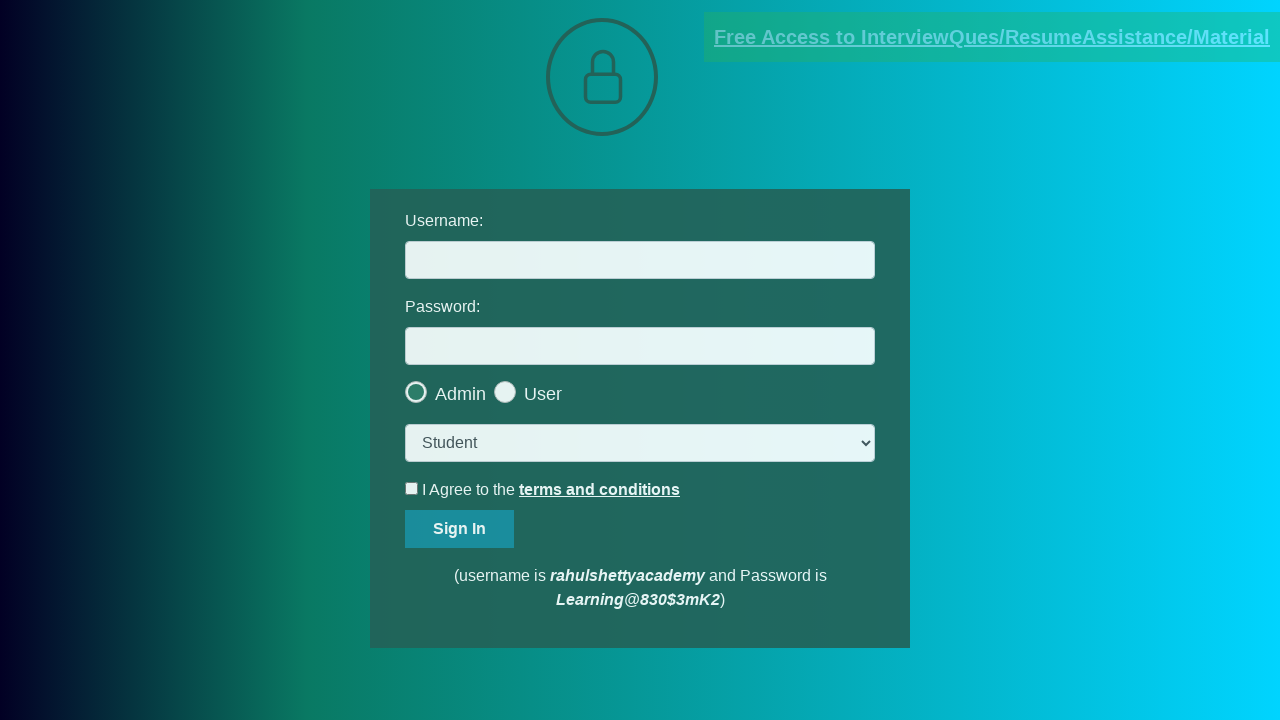

Clicked blinking text link to open new window at (992, 37) on .blinkingText
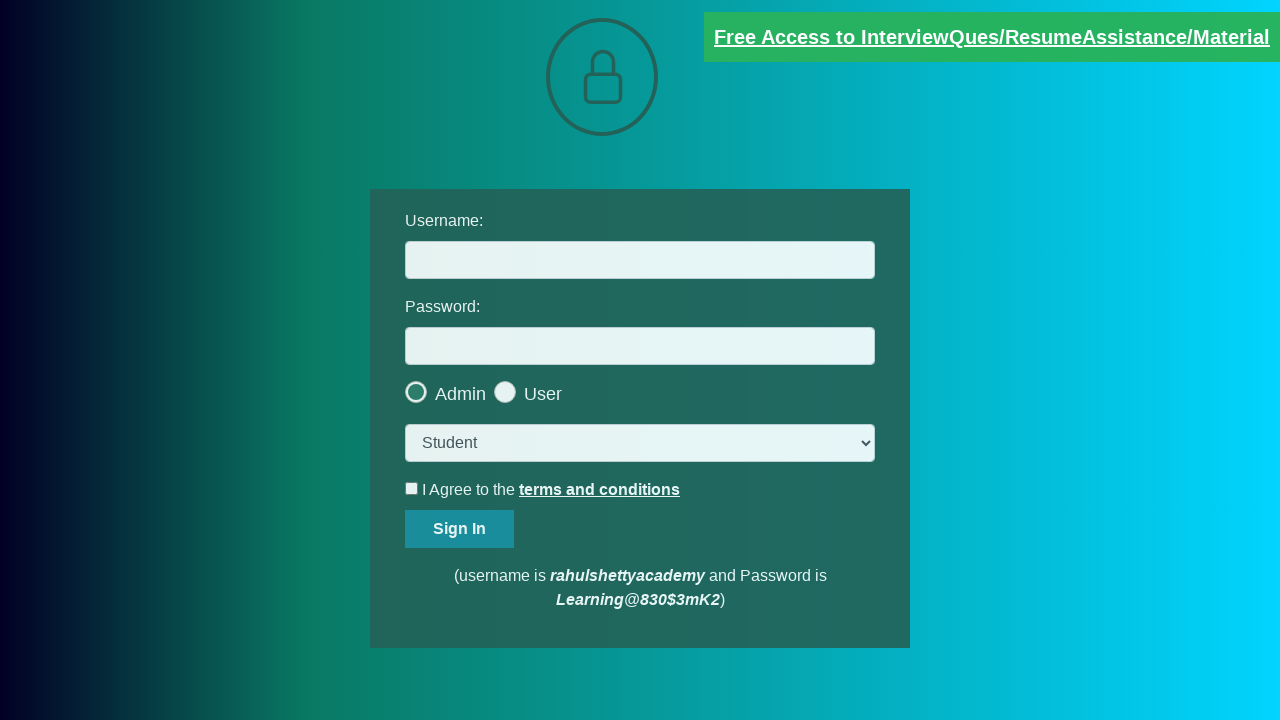

New page/window opened and captured
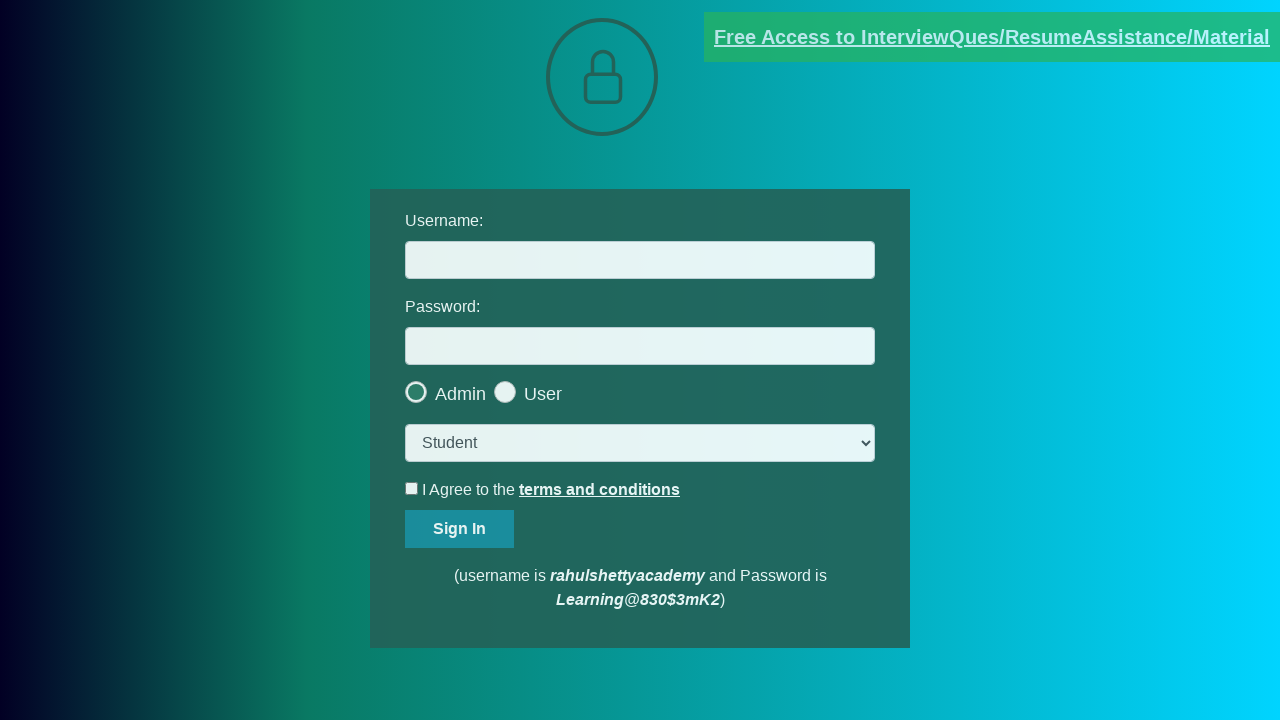

Extracted text content from new page's clearfix list
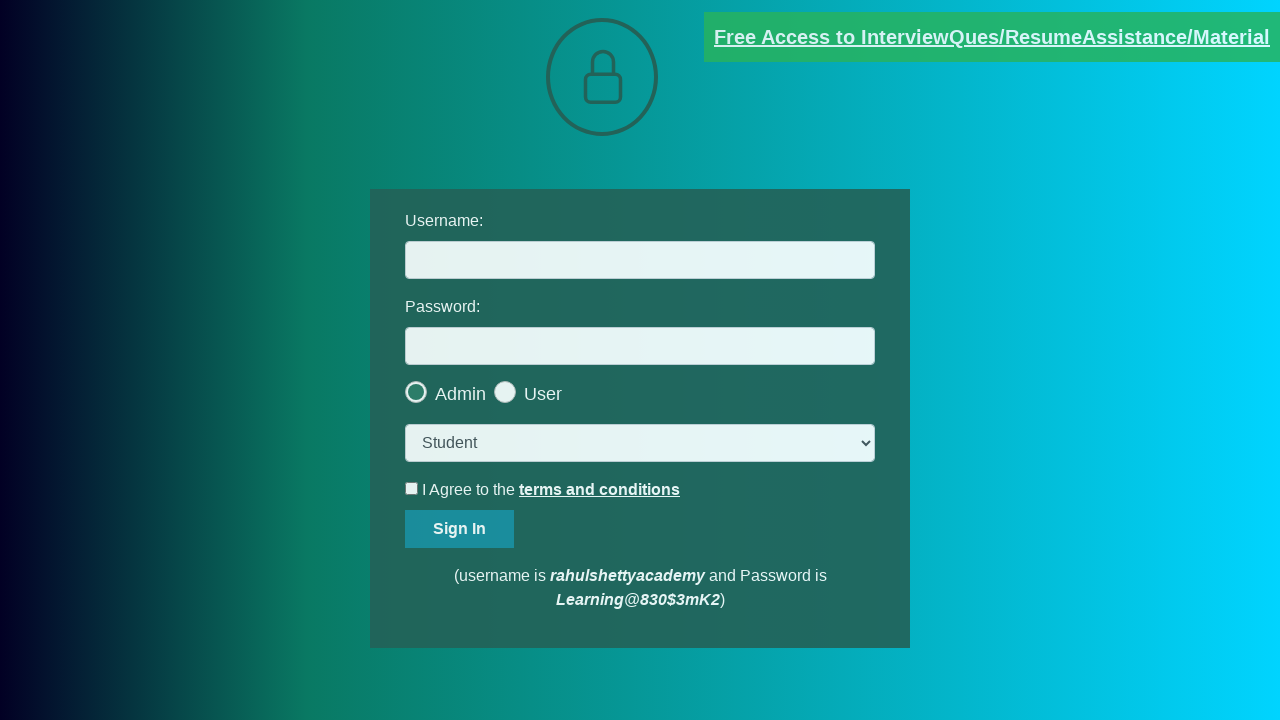

Extracted email domain: rahulshettyacademy.com
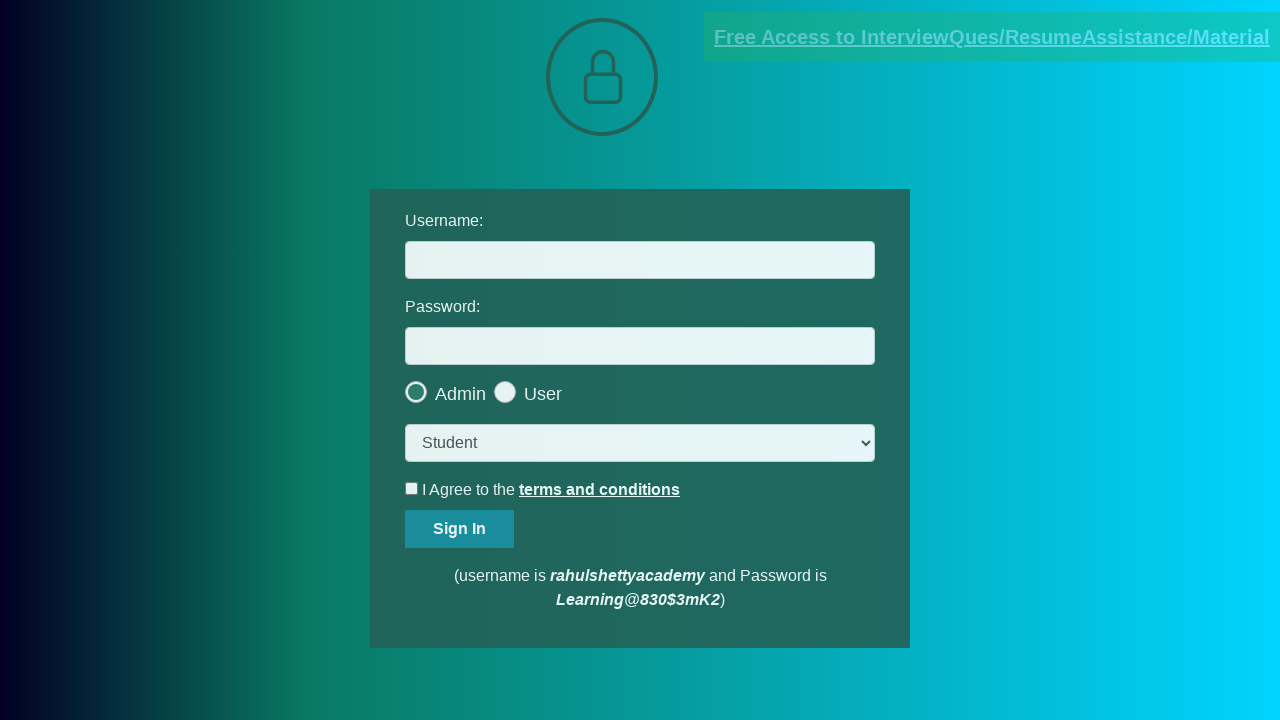

Filled username field with extracted email domain: rahulshettyacademy.com on #username
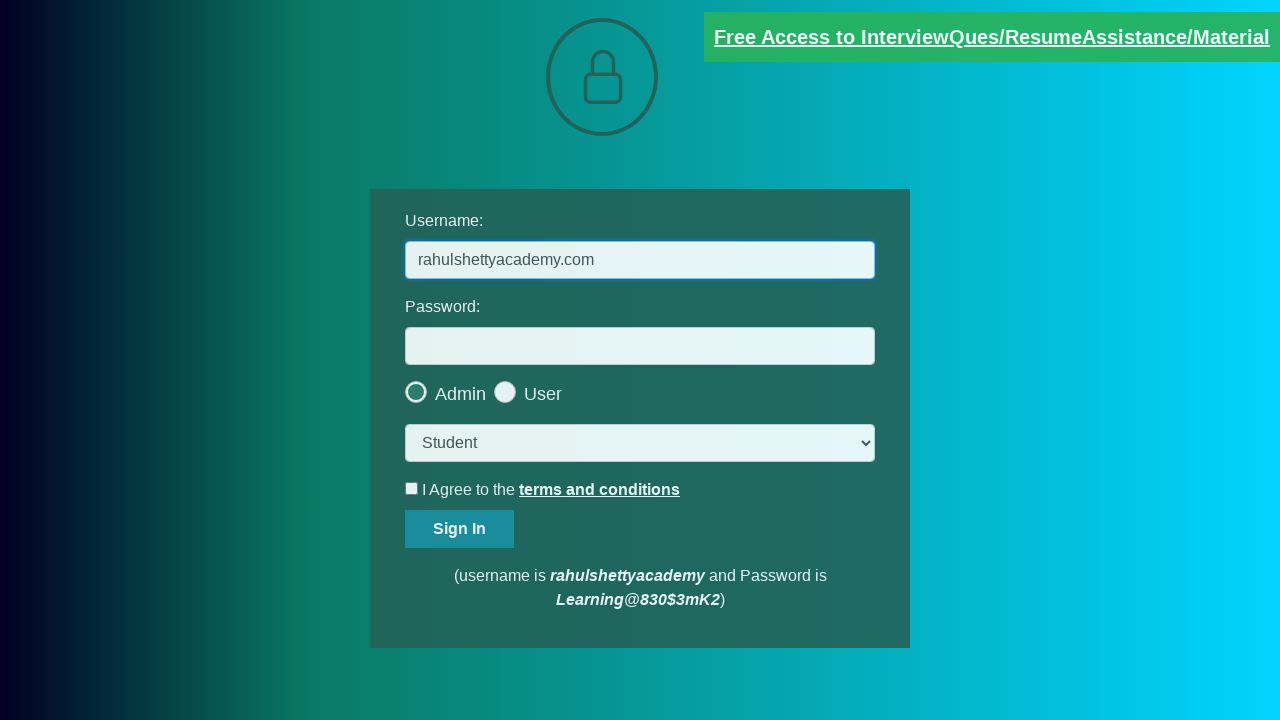

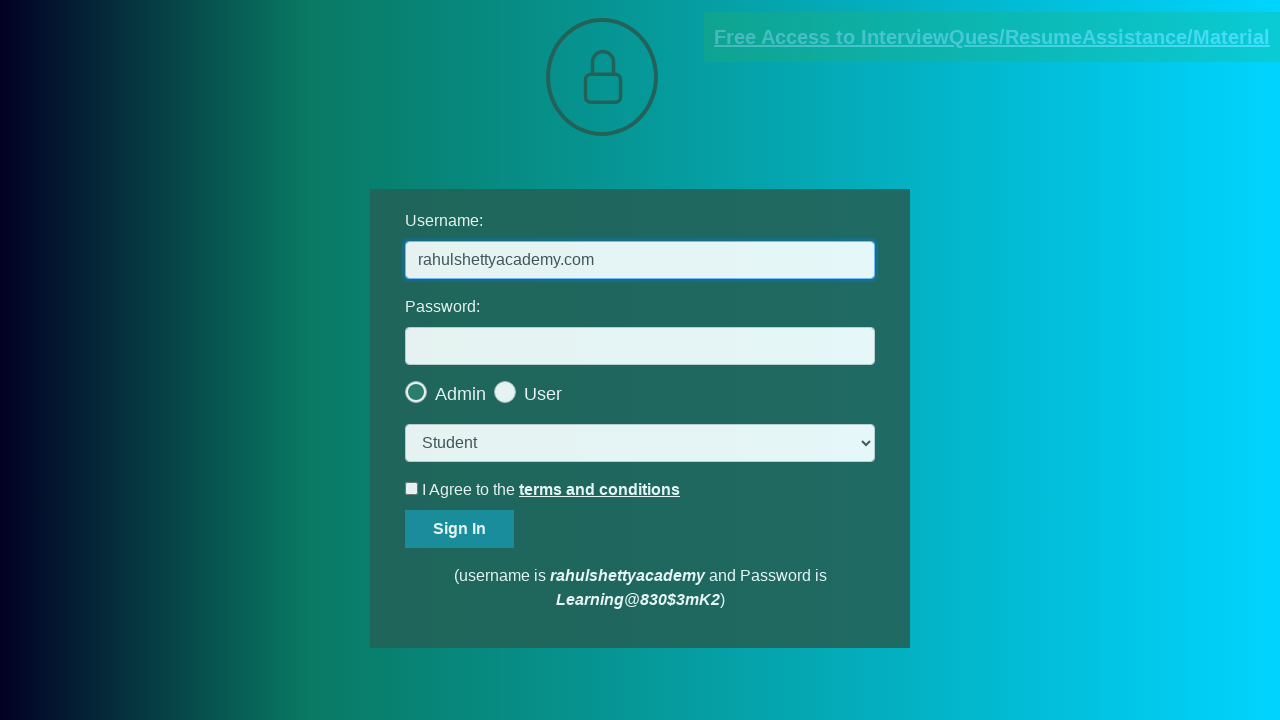